Tests the toggle hide/show functionality on W3Schools by clicking a button and verifying element visibility changes

Starting URL: https://www.w3schools.com/howto/howto_js_toggle_hide_show.asp

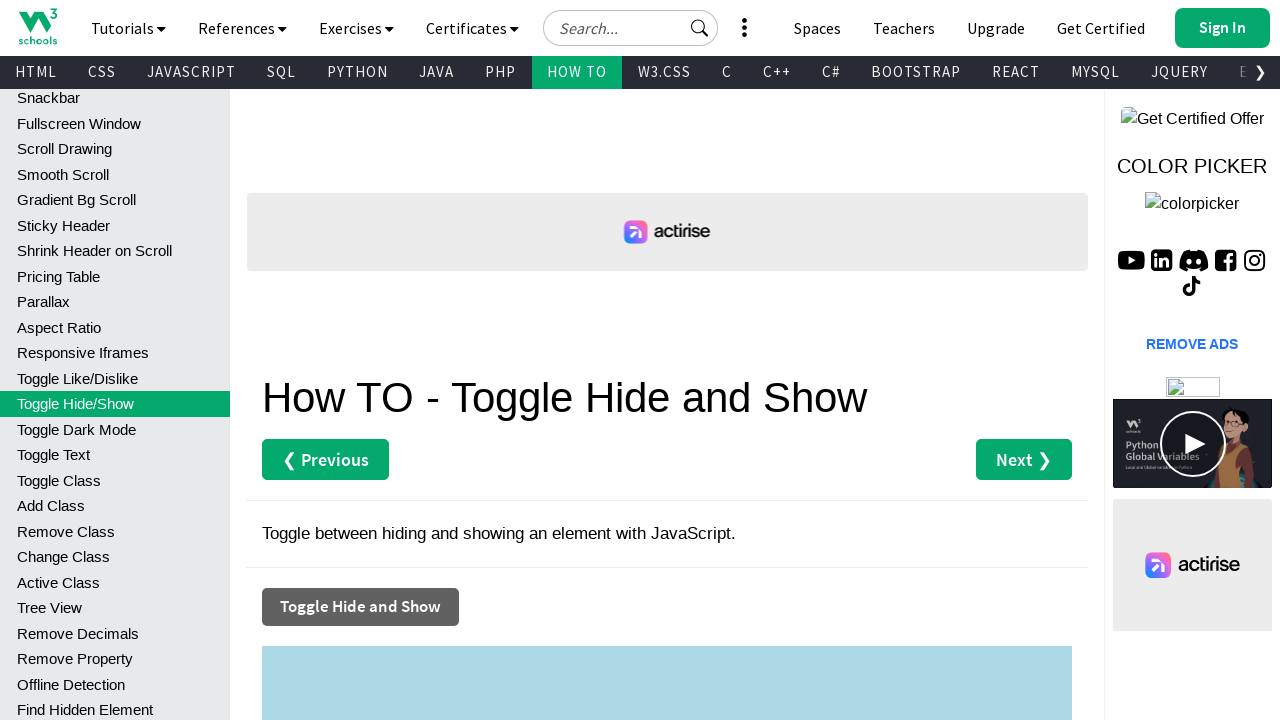

Waited for the DIV element with id 'myDIV' to be present in the DOM
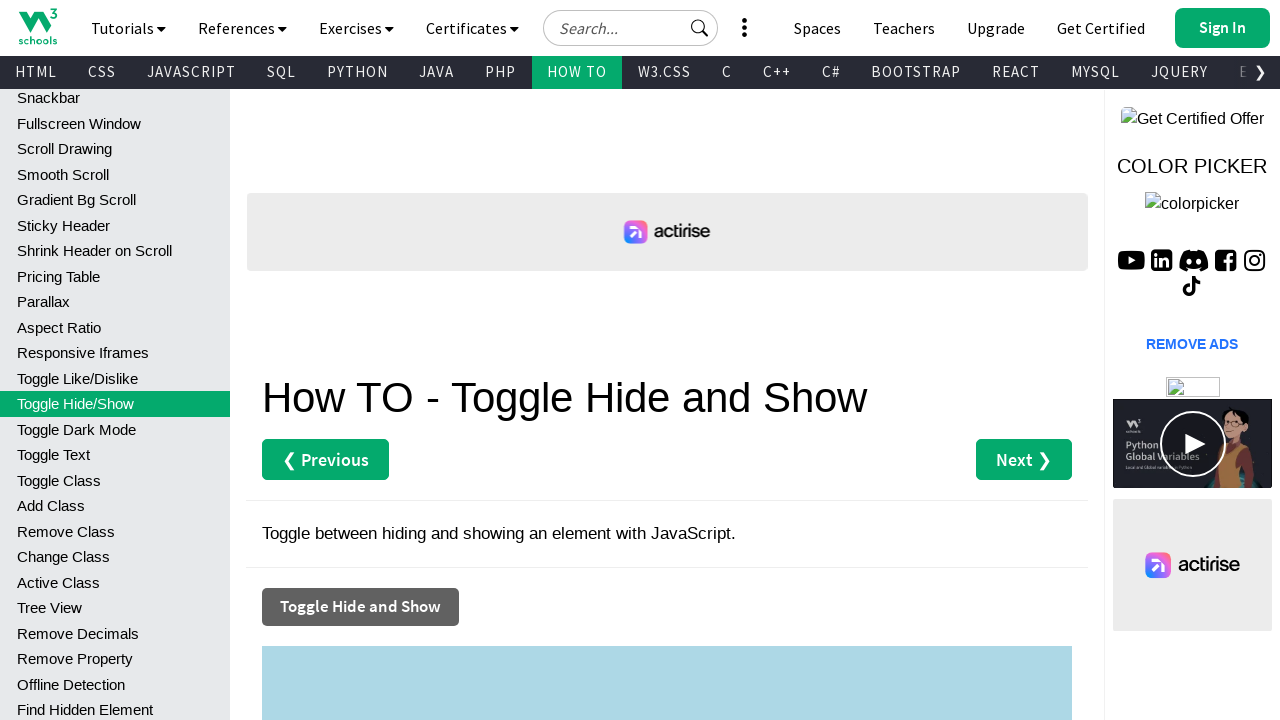

Clicked the 'Toggle Hide and Show' button to toggle element visibility at (360, 607) on xpath=//button[normalize-space()='Toggle Hide and Show']
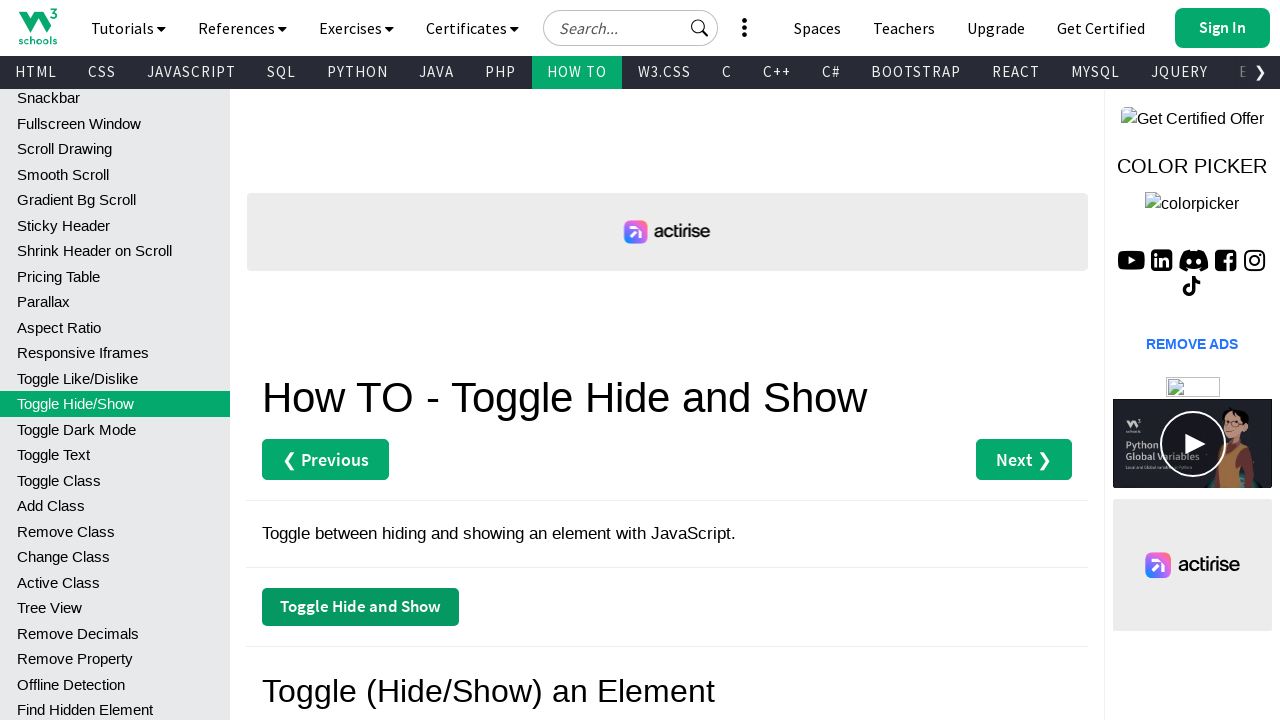

Waited 1 second for the toggle animation effect to complete
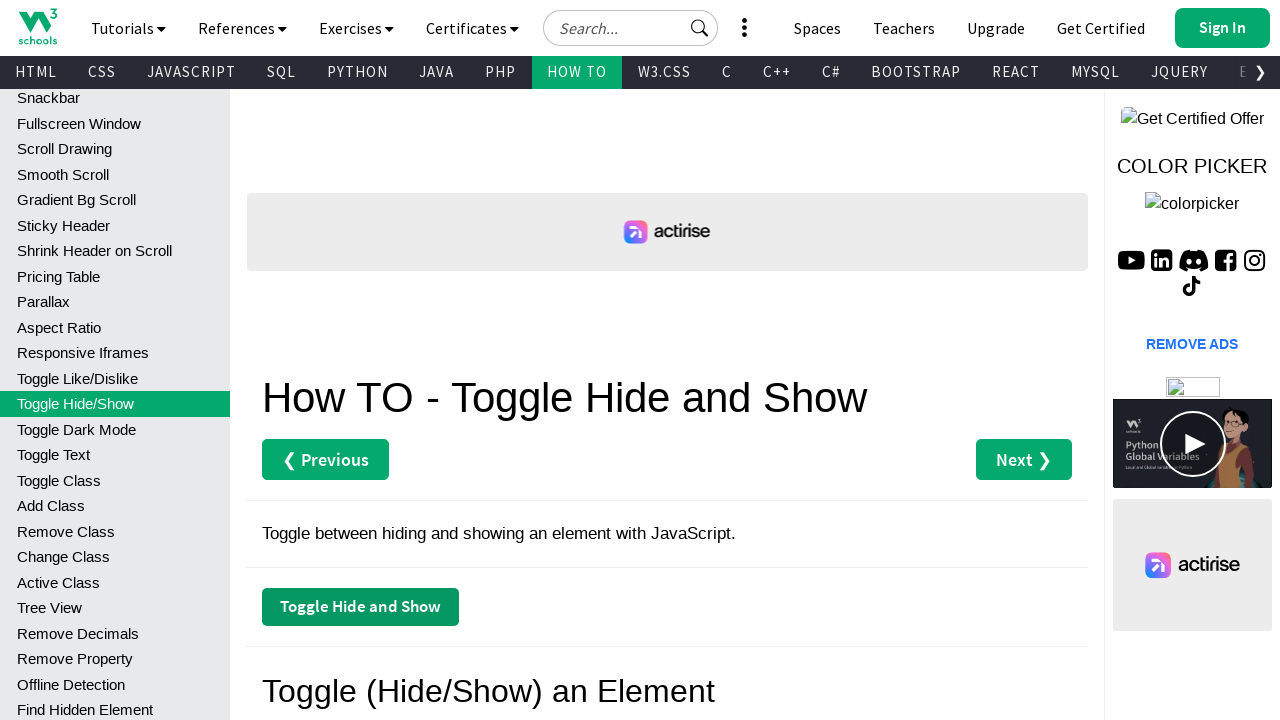

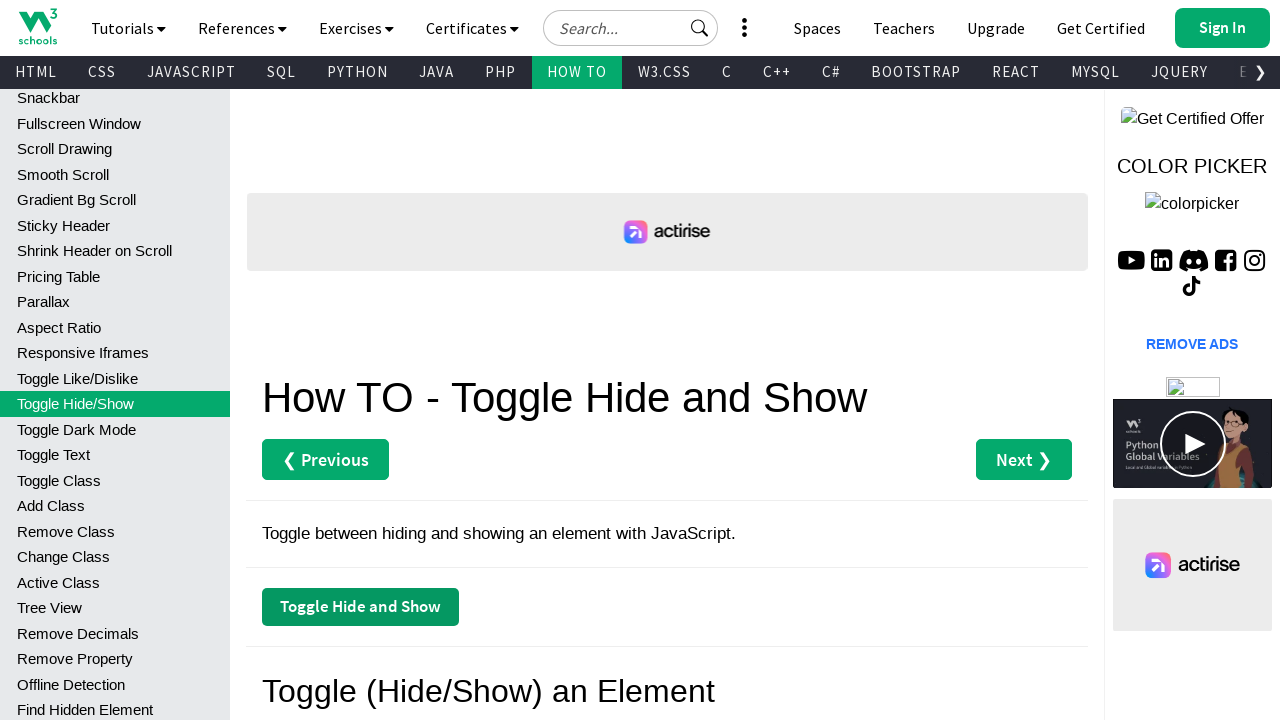